Tests a basic HTML form by filling the password field, uploading a file, selecting checkboxes by iterating through them, and selecting a radio button option.

Starting URL: https://testpages.eviltester.com/styled/basic-html-form-test.html

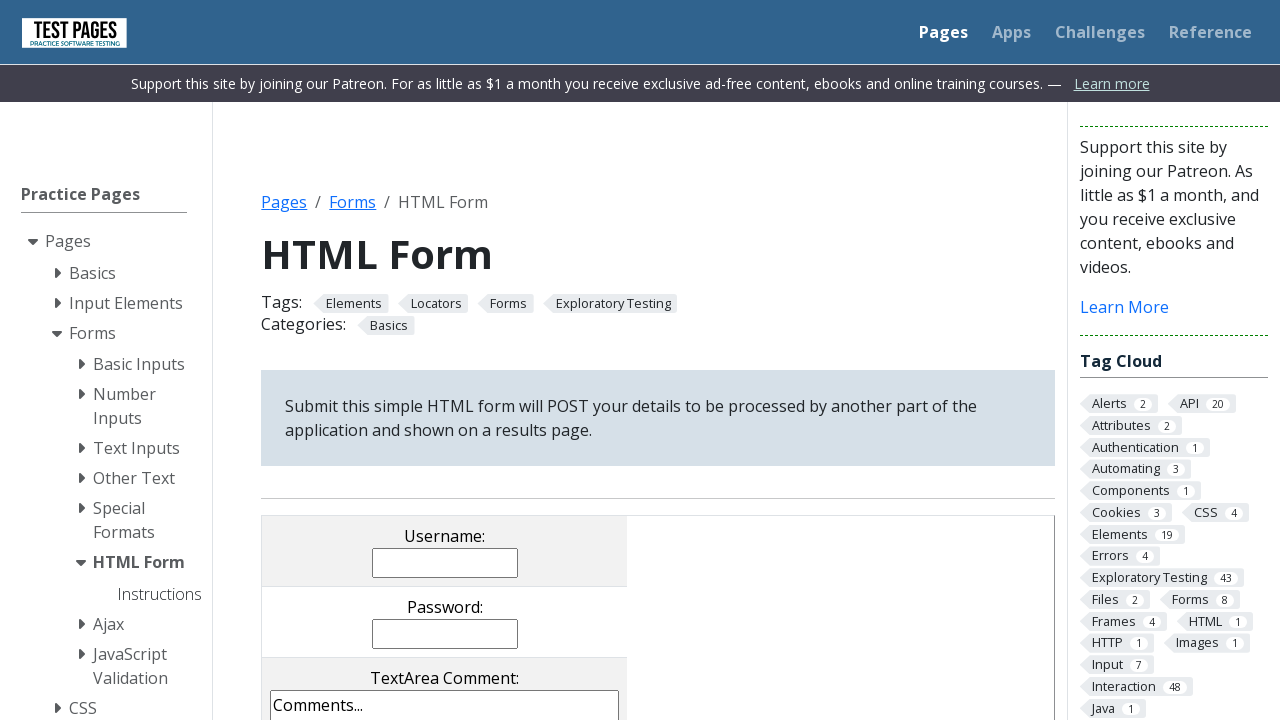

Filled password field with 'tom@321' on input[name='password']
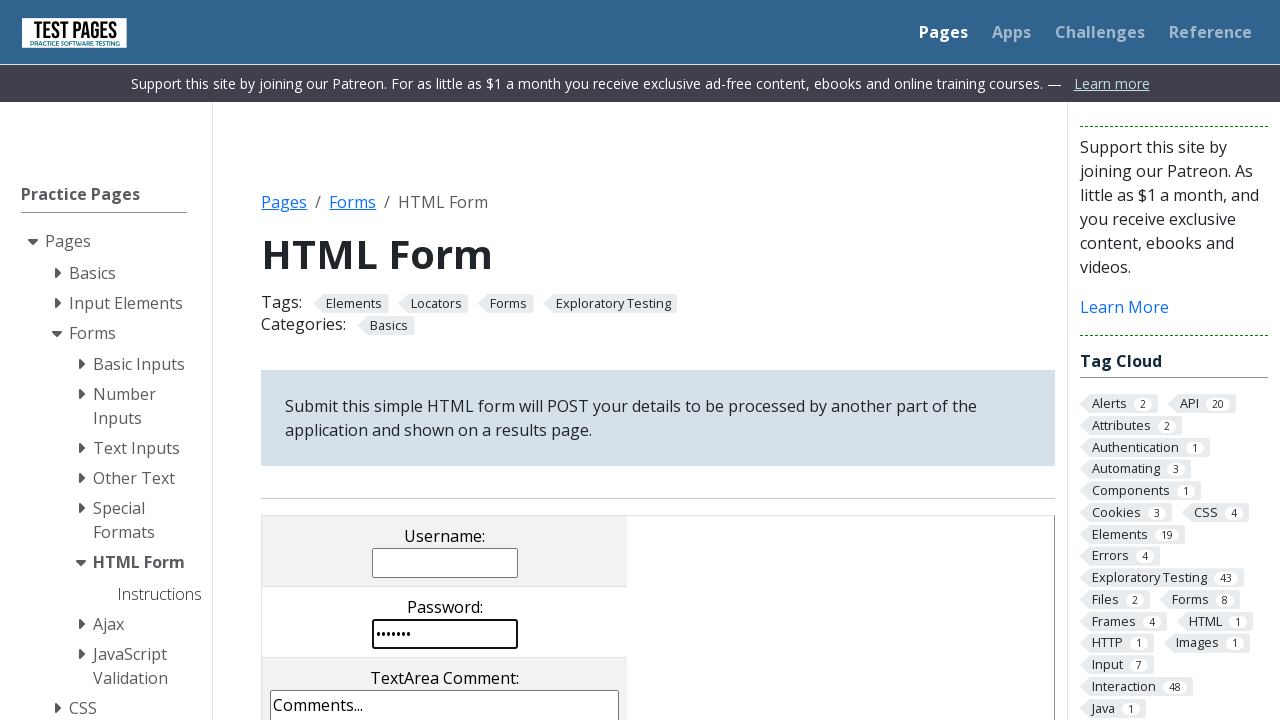

Cleared file input field
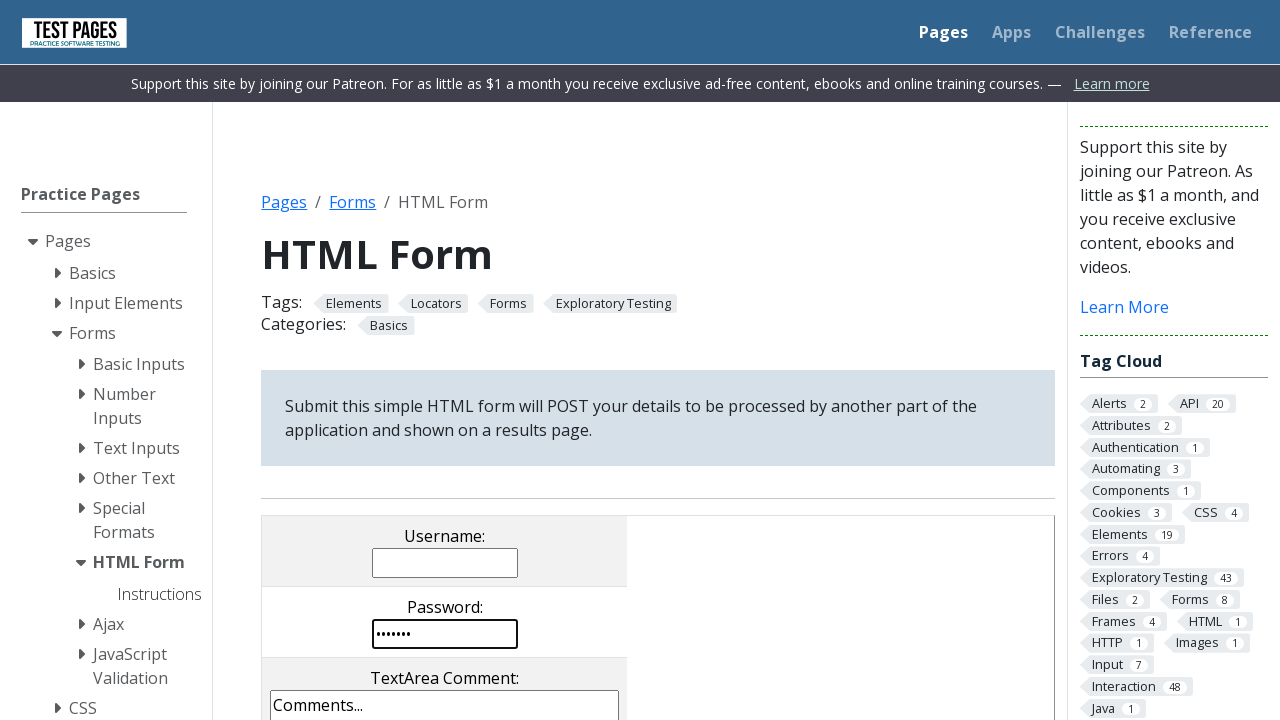

Retrieved all checkboxes from the form
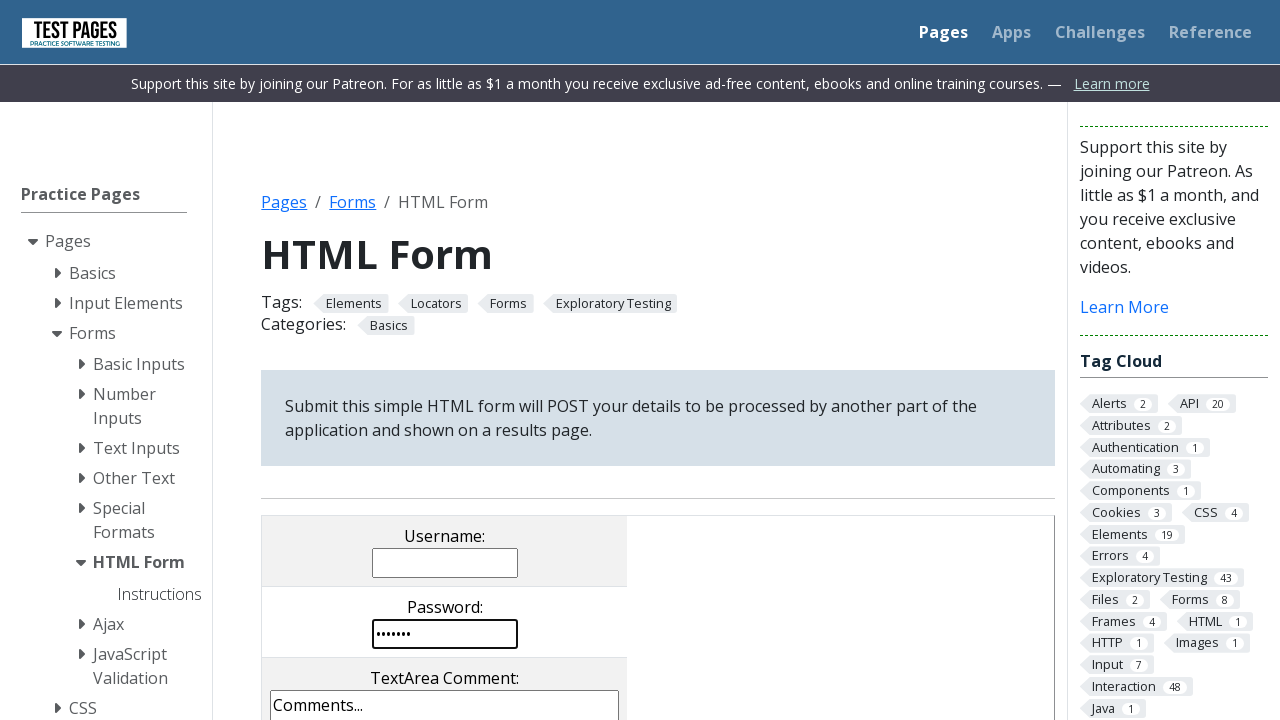

Selected checkbox with value 'cb1' at (299, 360) on input[name='checkboxes[]'] >> nth=0
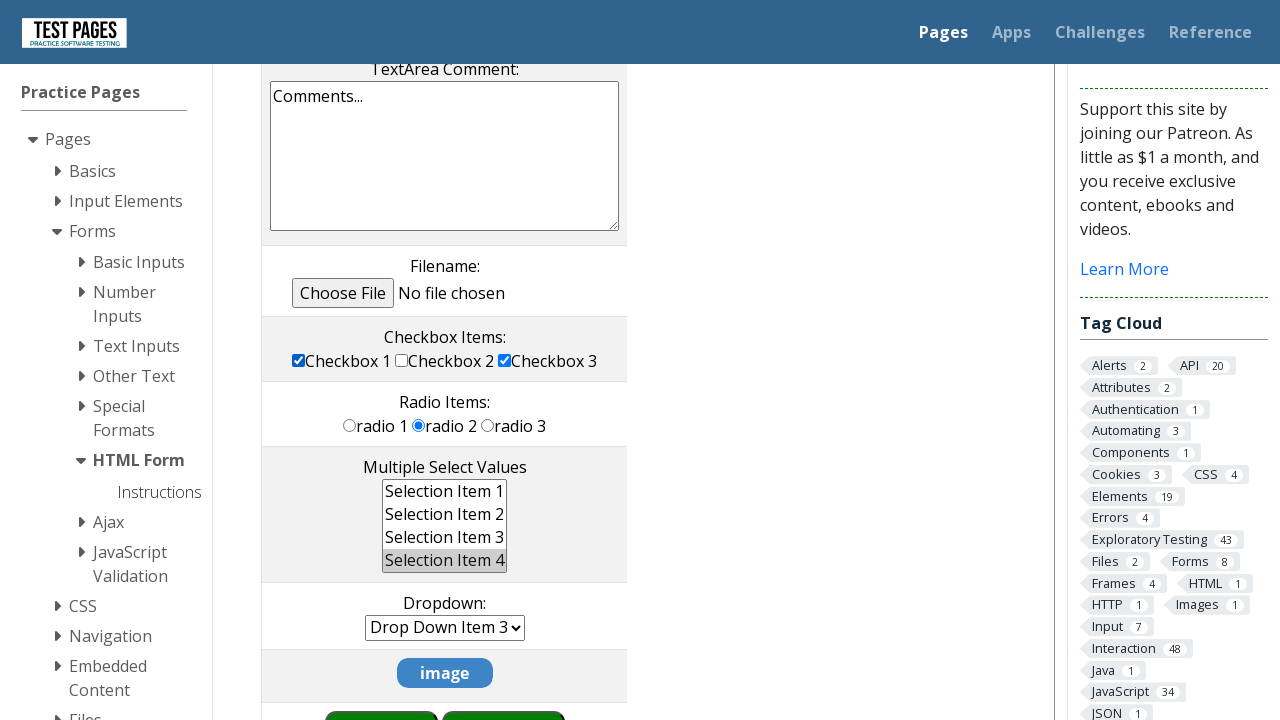

Retrieved all radio buttons from the form
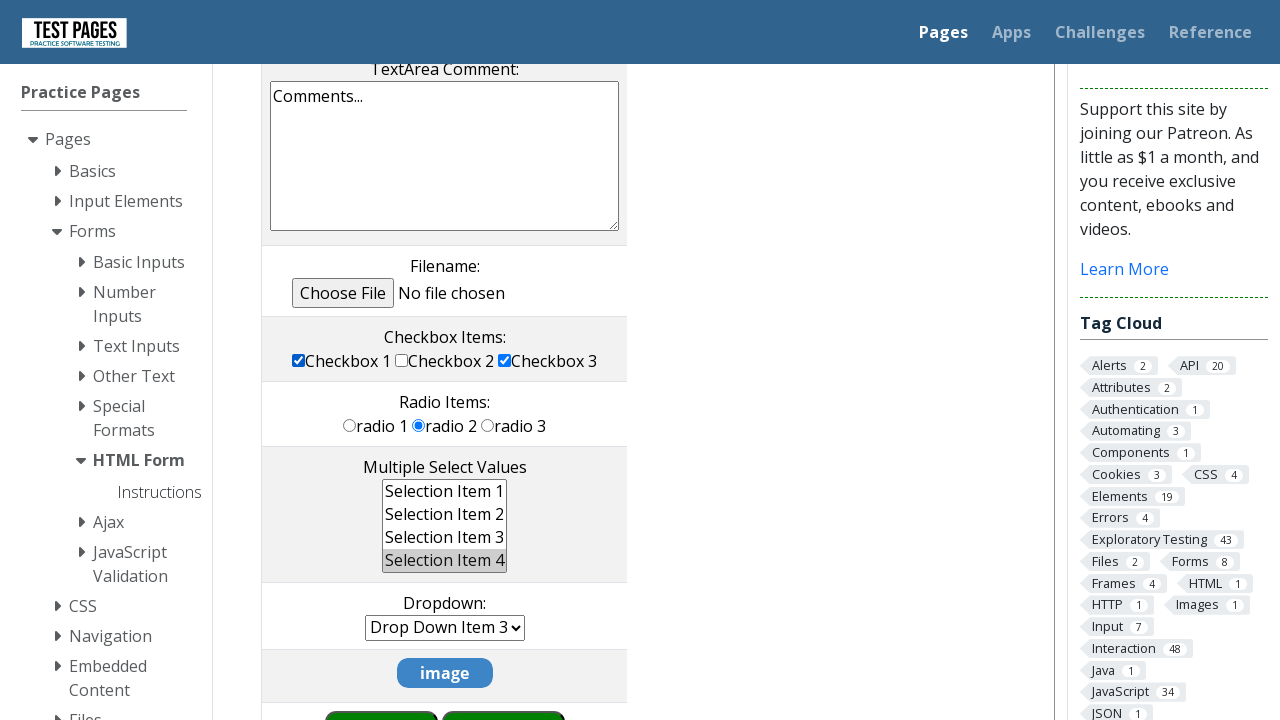

Selected radio button with value 'rd2' at (419, 425) on input[name='radioval'] >> nth=1
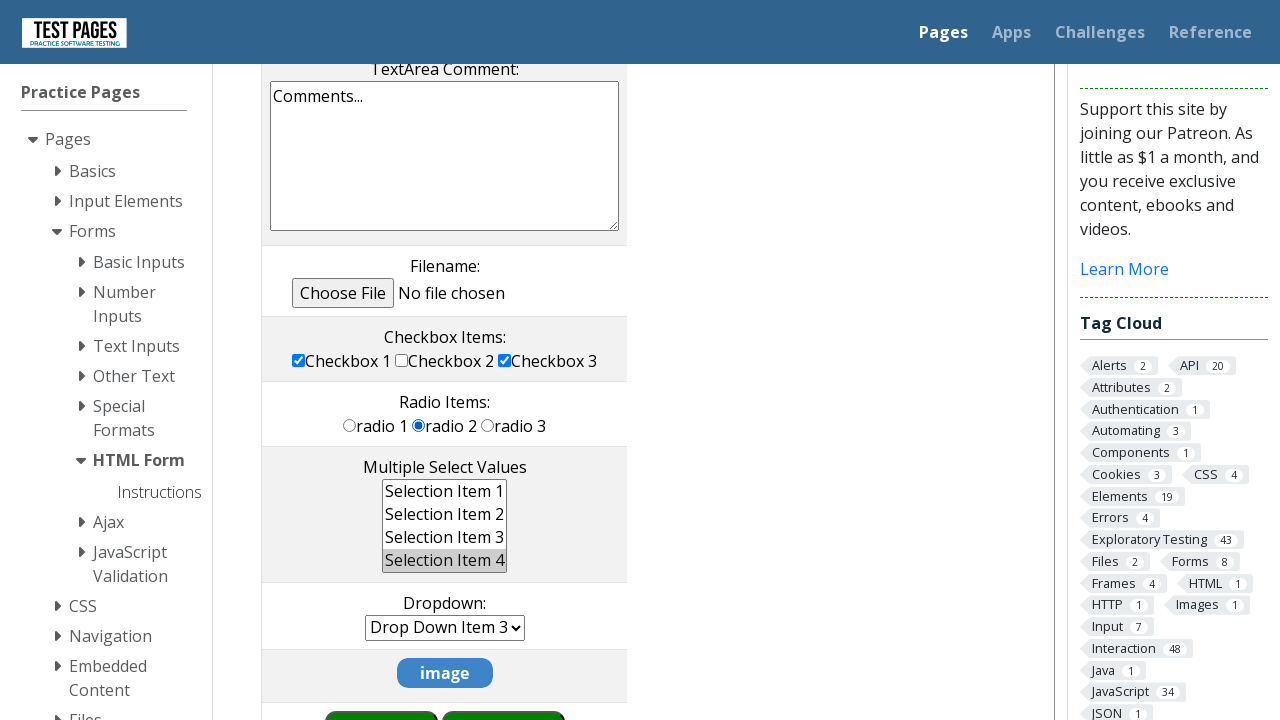

Selected checkbox with value 'cb3' at (505, 360) on input[type='checkbox'][value='cb3']
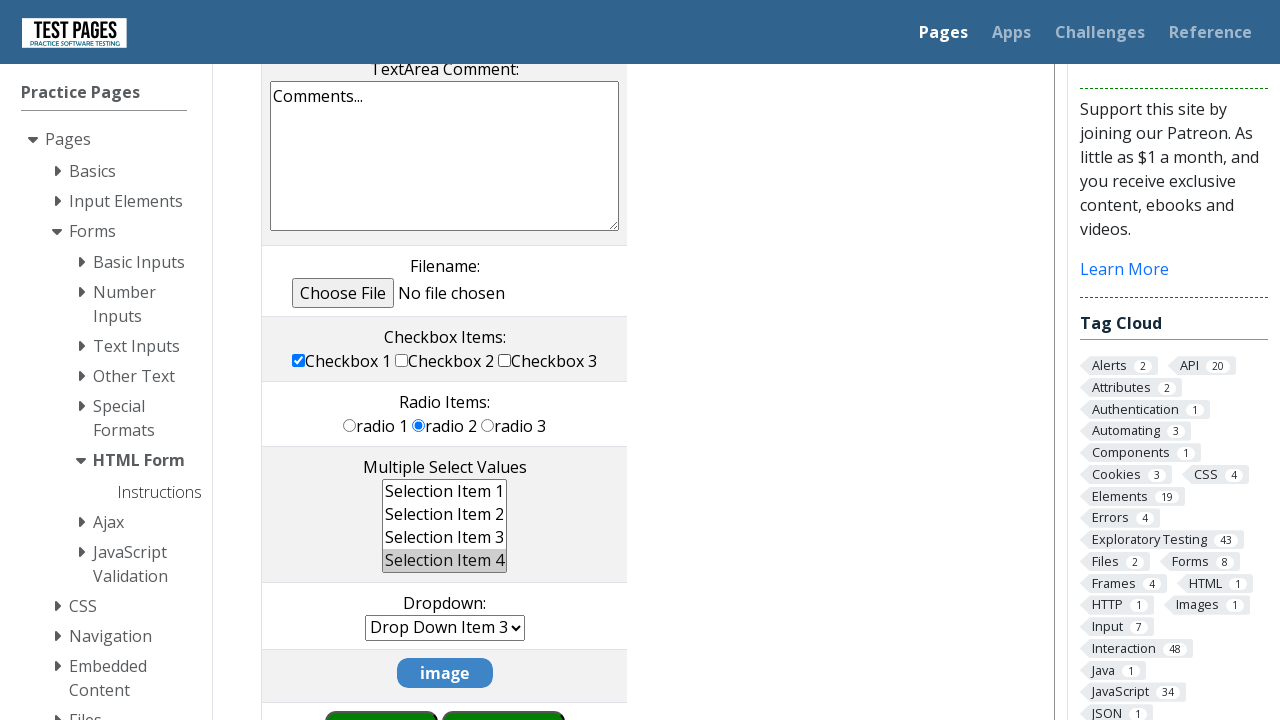

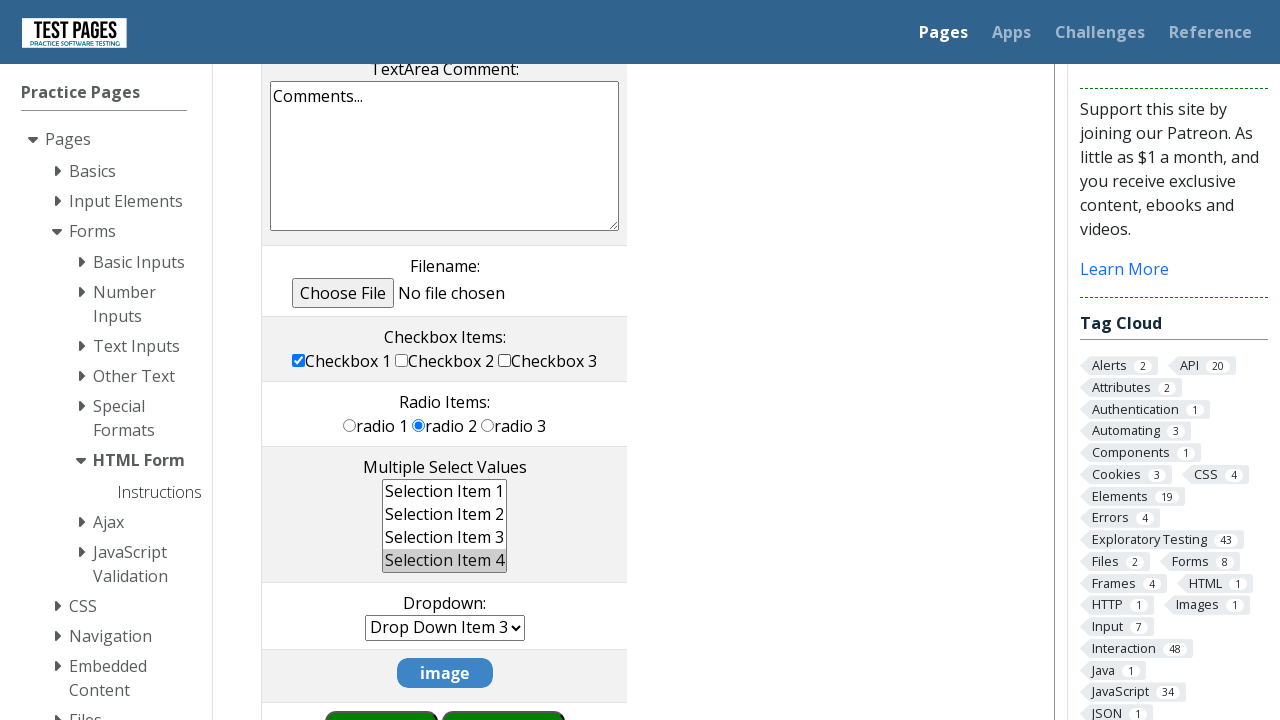